Tests the text box form using XPath locators by filling all fields (name, email, current address, permanent address) and verifying the output displays correctly.

Starting URL: https://demoqa.com/

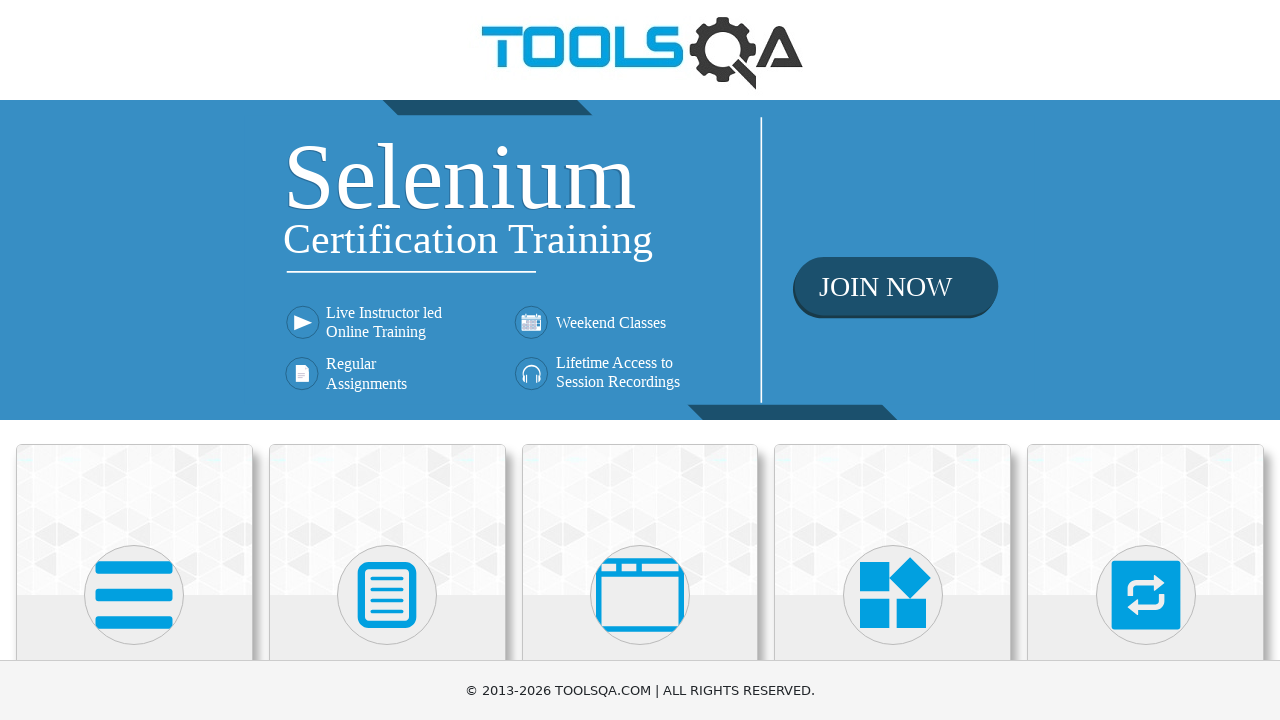

Clicked on Elements heading at (134, 360) on xpath=//h5[1]
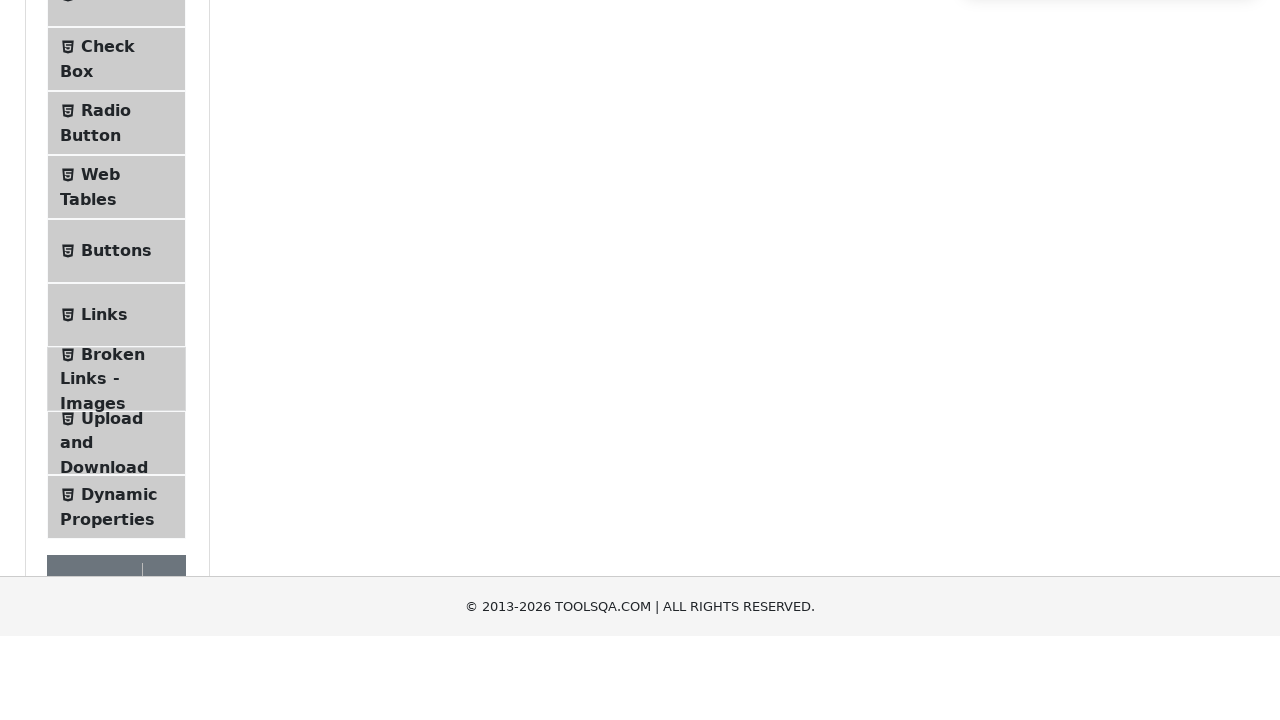

Clicked on Text Box menu at (119, 261) on xpath=//span[text()='Text Box']
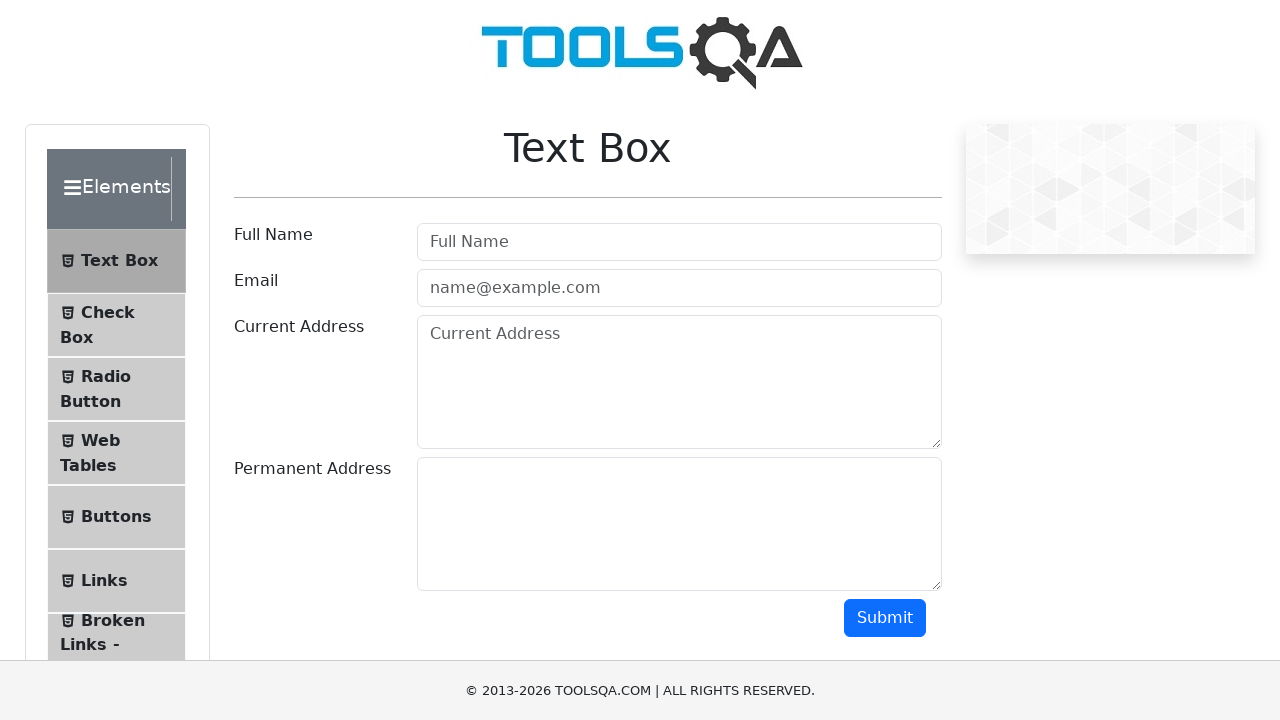

Filled Full Name field with 'Nat' on input[placeholder='Full Name']
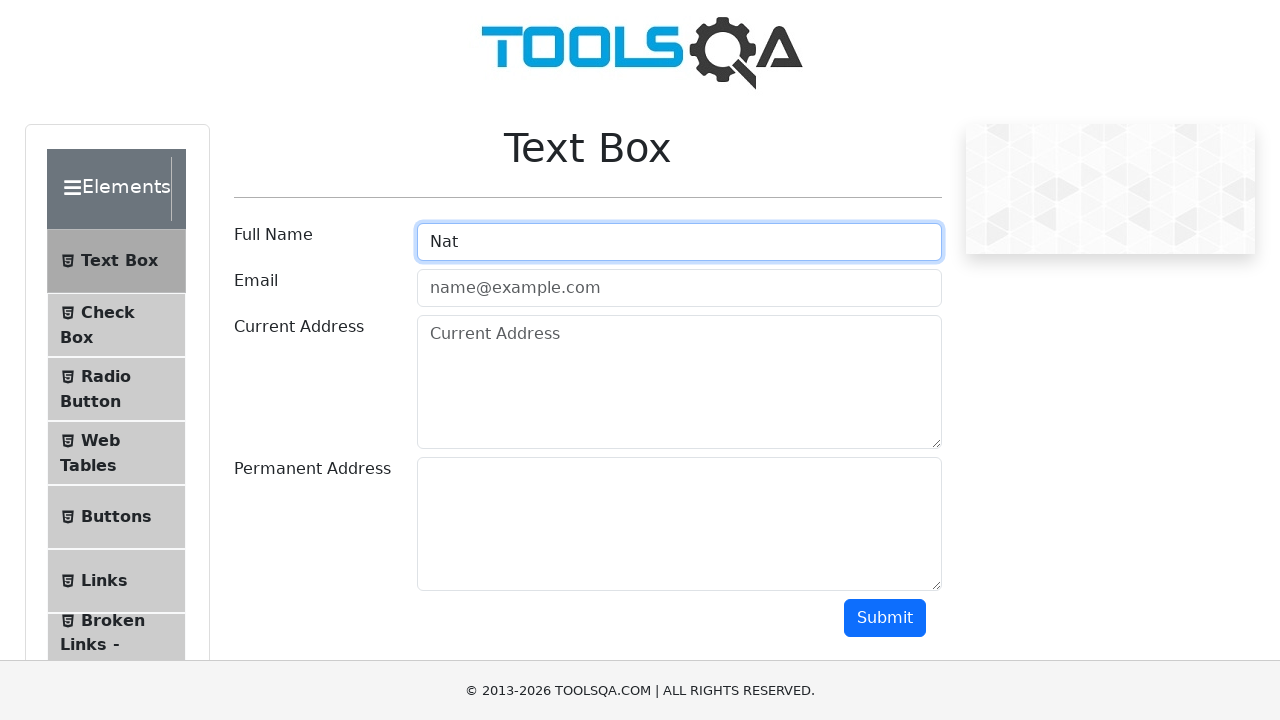

Filled Email field with 'new@new.new' on #userEmail
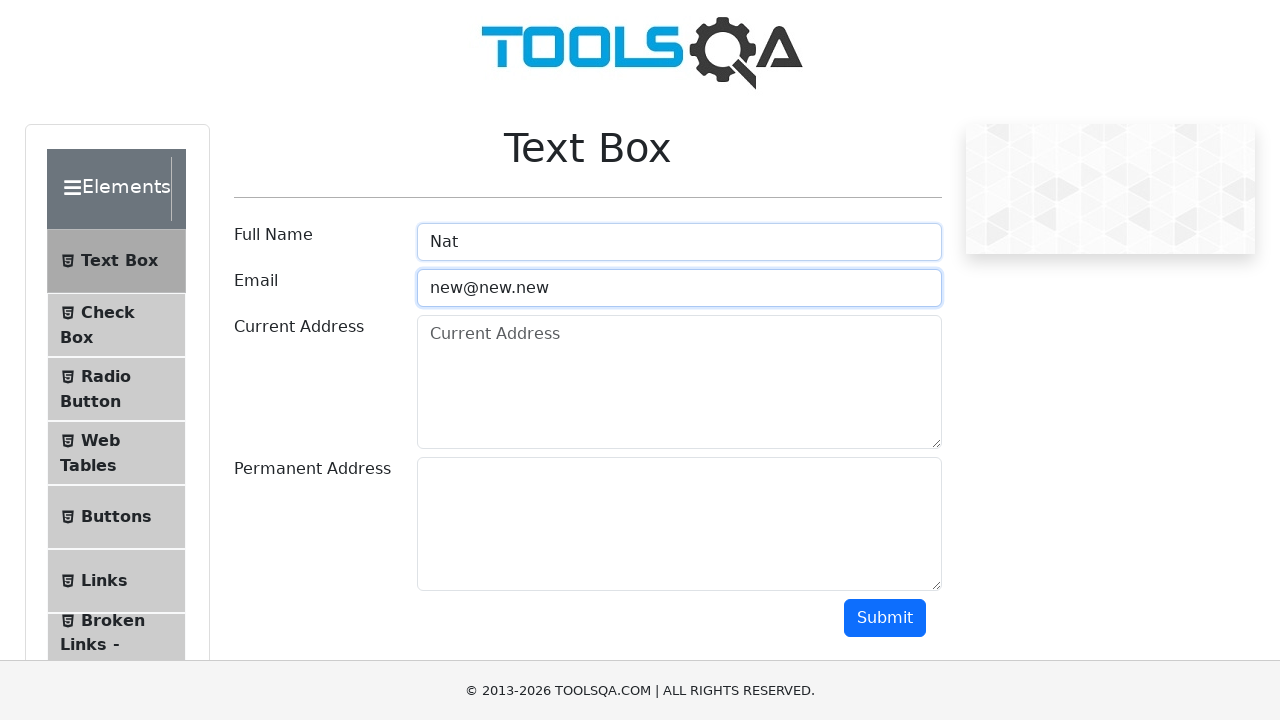

Filled Current Address field with 'USA' on #currentAddress
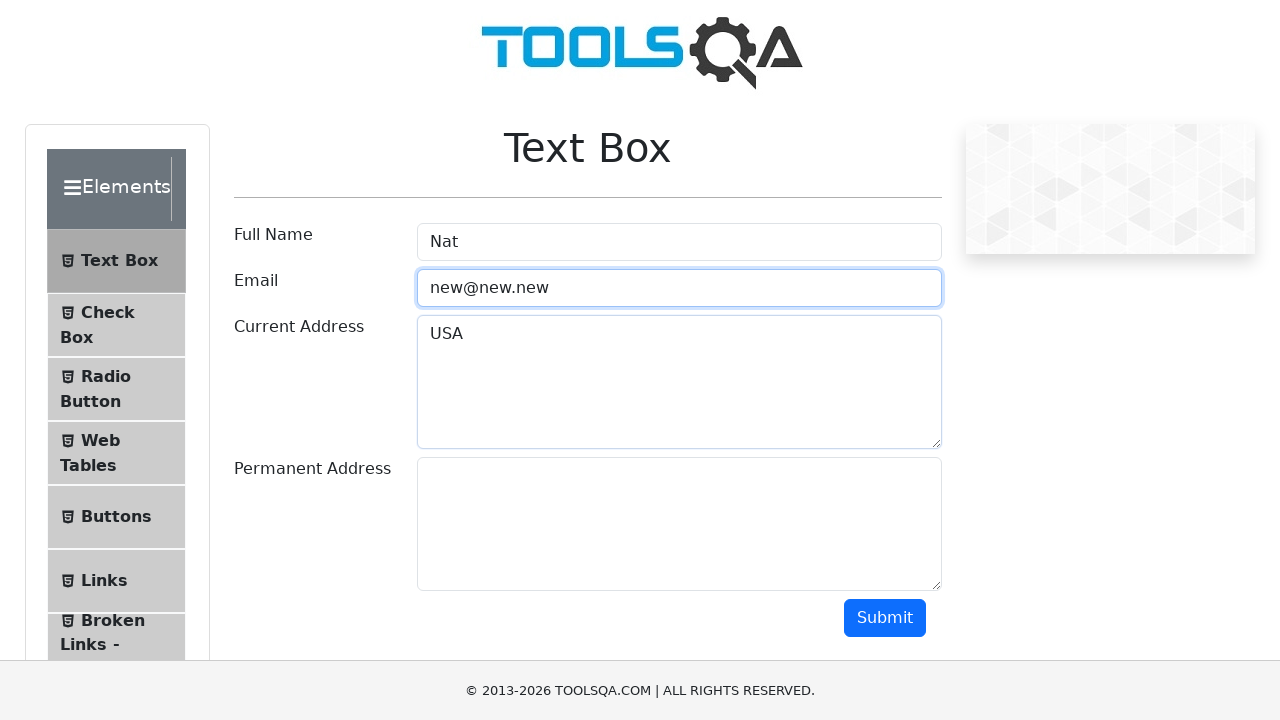

Filled Permanent Address field with 'NY' on #permanentAddress
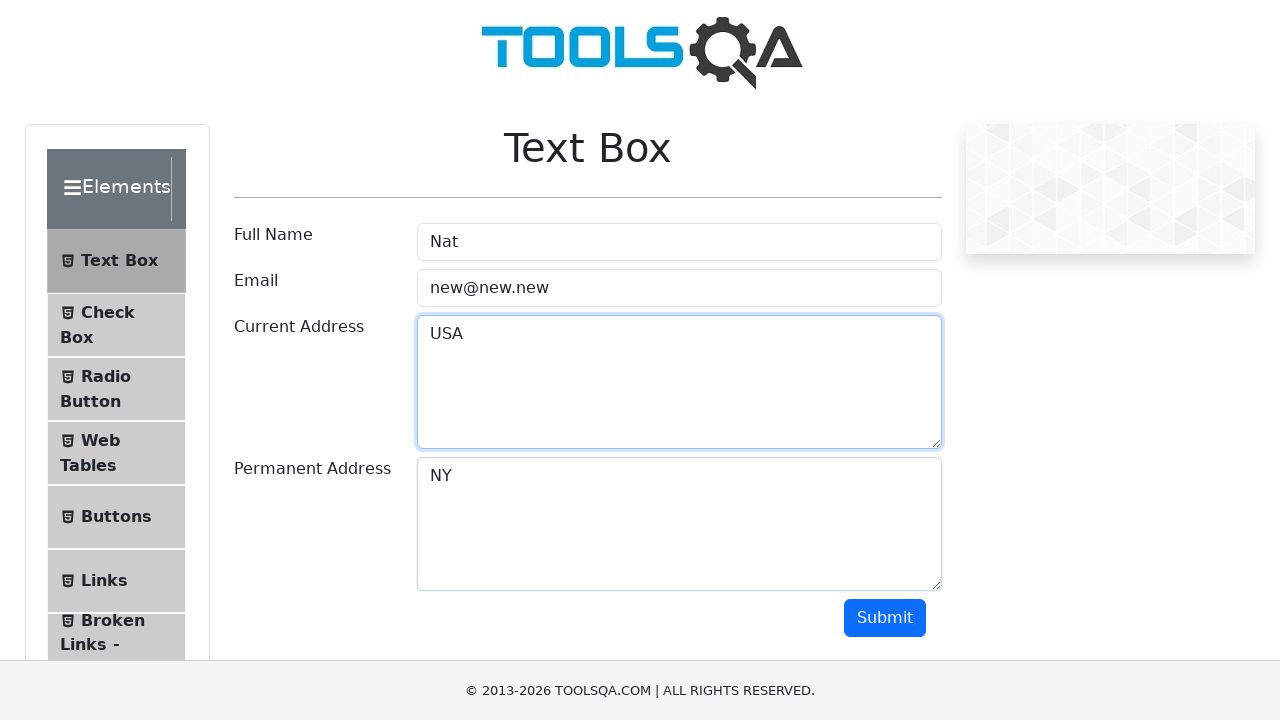

Clicked Submit button at (885, 618) on #submit
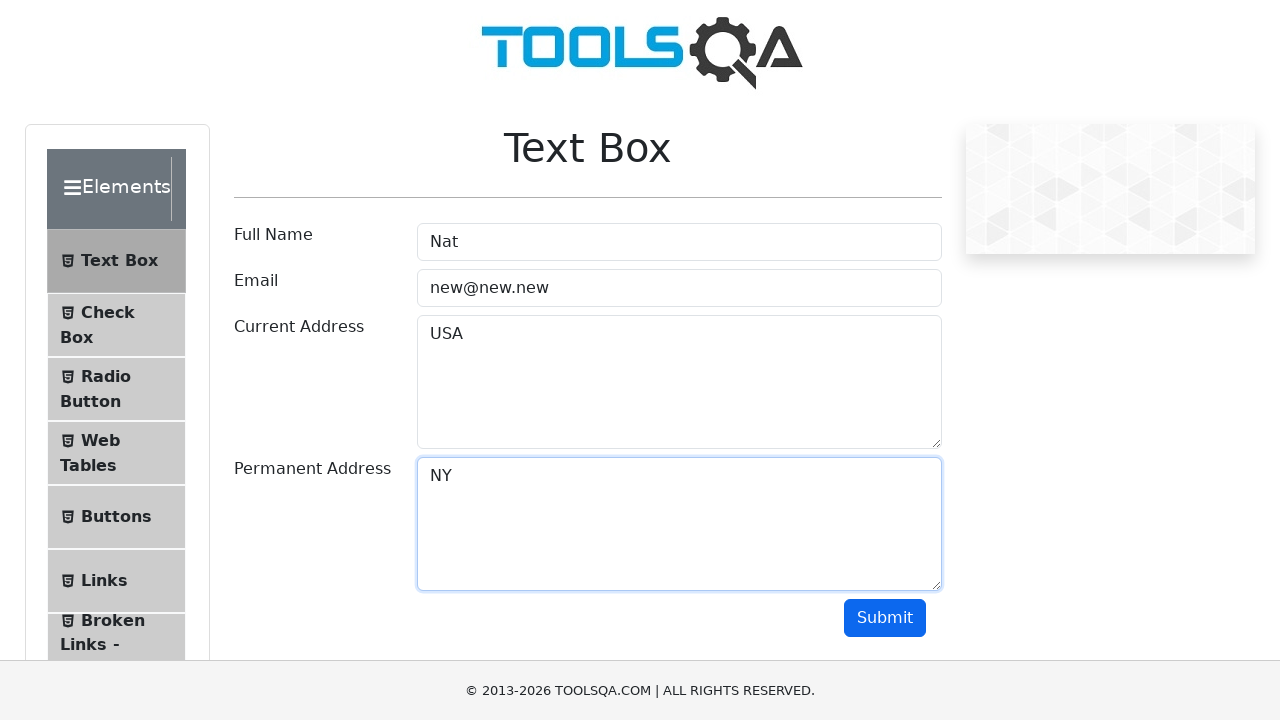

Output section loaded with submitted form data
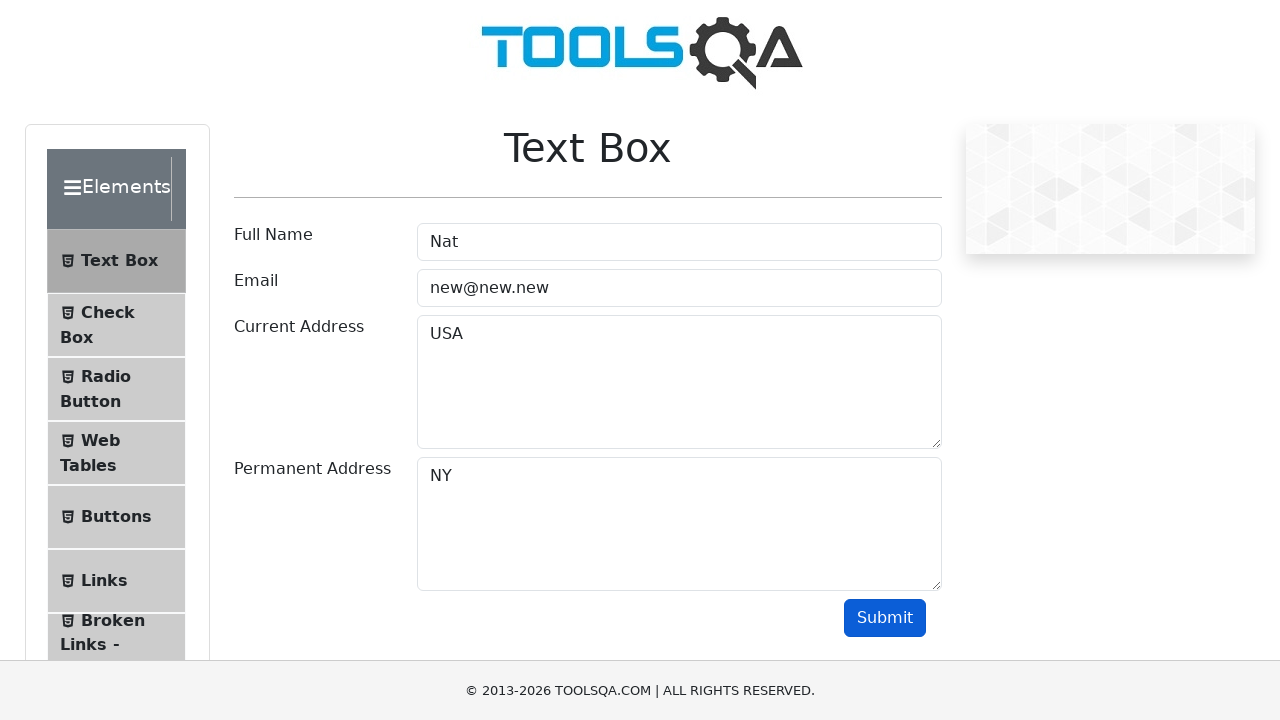

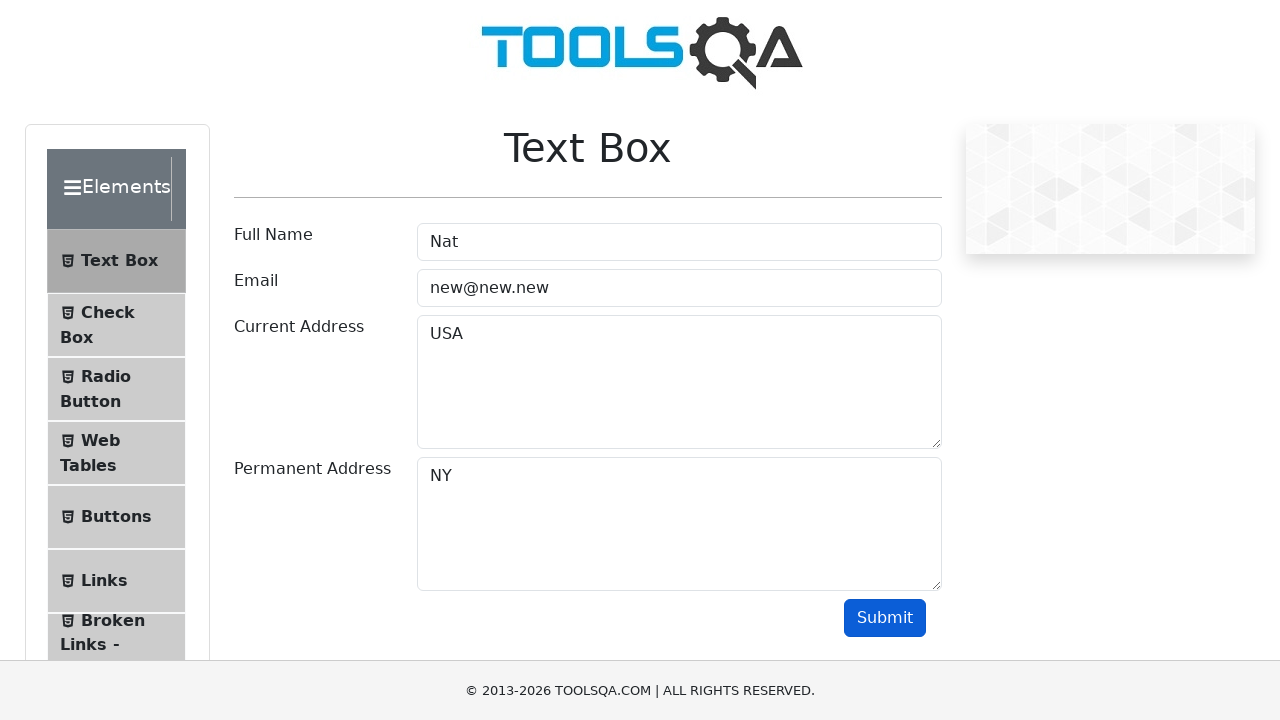